Navigates to iView UI Plus documentation site, clicks to enter the View UI Plus section, then expands the Components menu and navigates to the Forms section.

Starting URL: https://iviewui.com

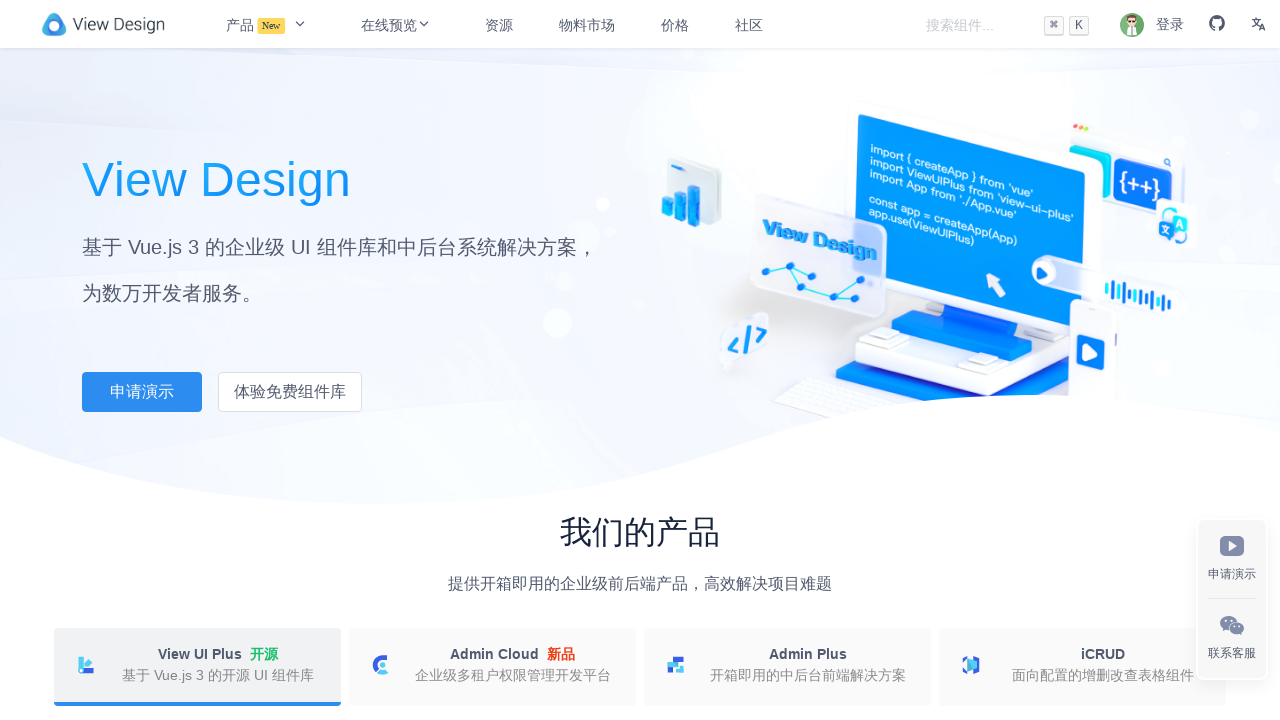

Navigated to iView UI Plus documentation site
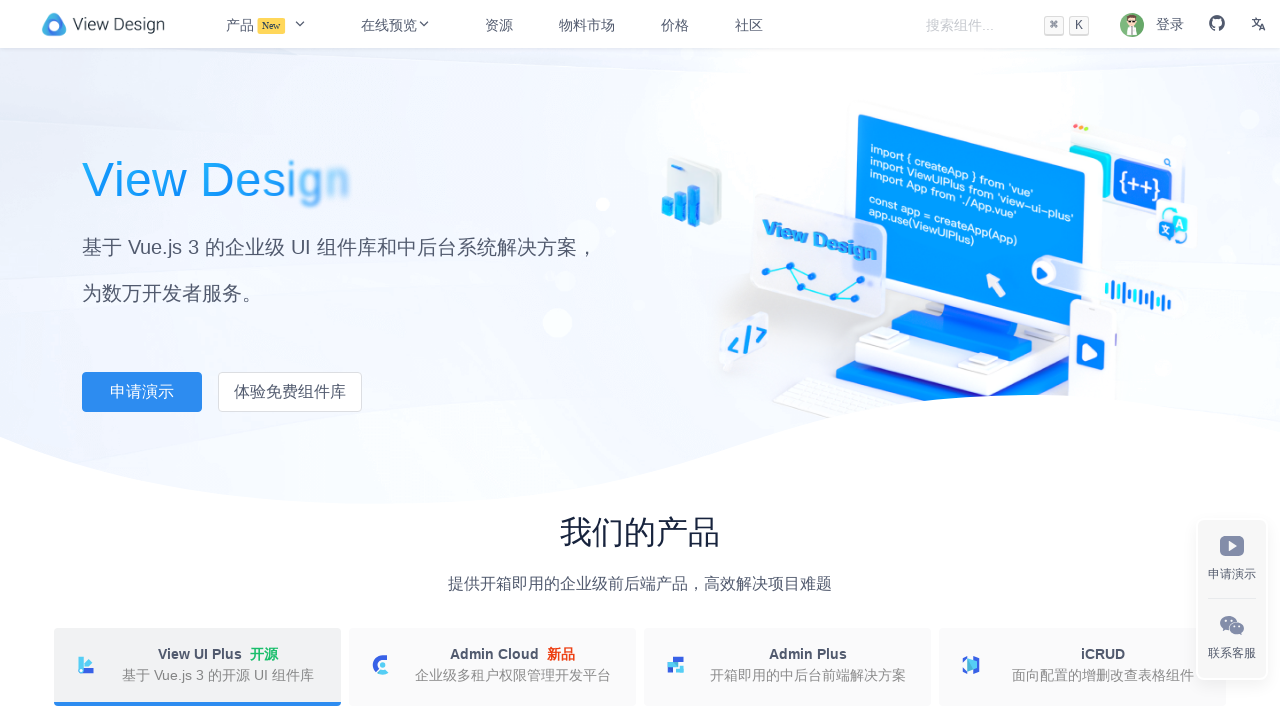

Clicked on View UI Plus link to enter the section at (290, 392) on xpath=//a[@href='/view-ui-plus/']
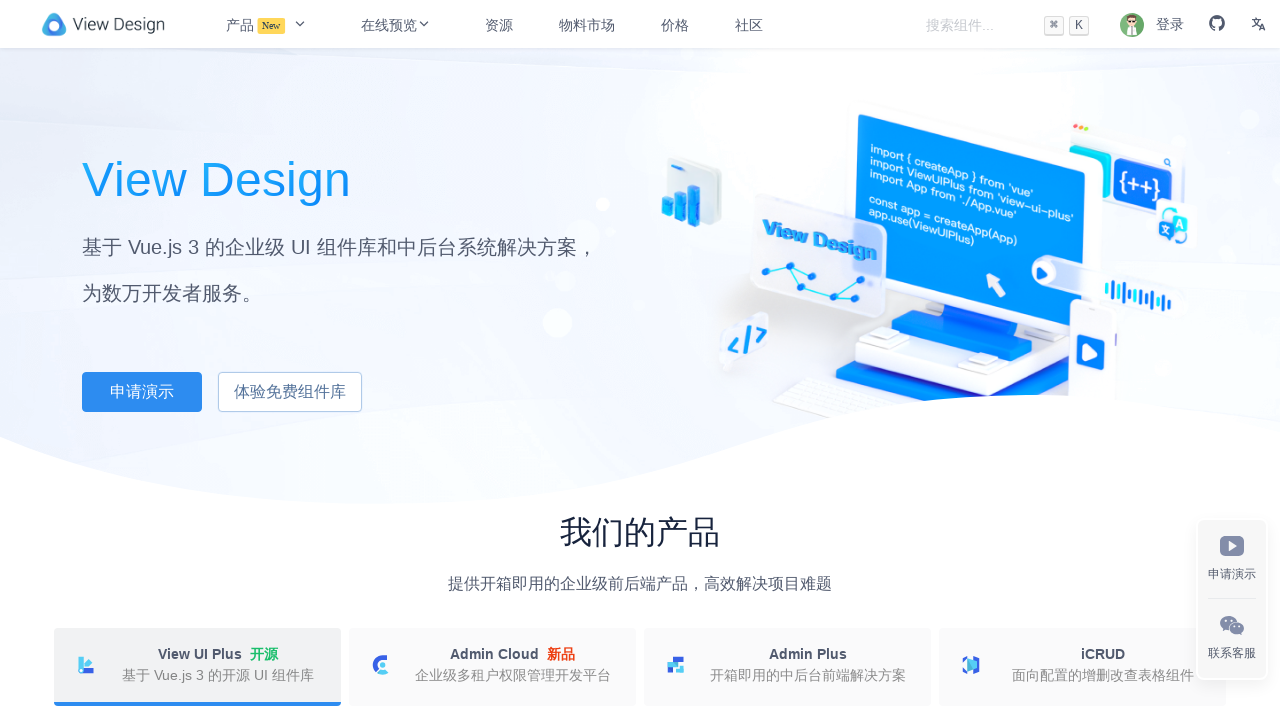

Expanded Components menu at (54, 541) on xpath=//span[@class='i-layout-menu-side-title' and contains(., '组件')]
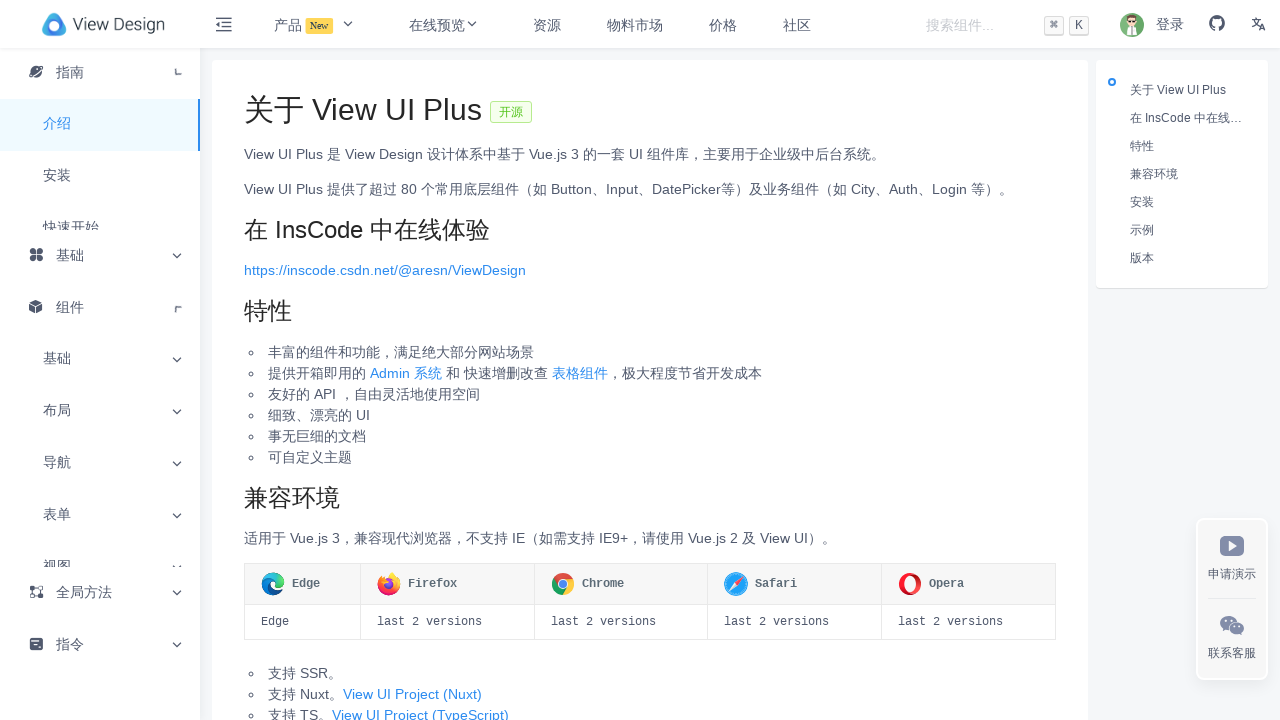

Clicked on Forms submenu item to navigate to Forms section at (57, 383) on xpath=//span[@class='i-layout-menu-side-title-text' and contains(., '表单')]
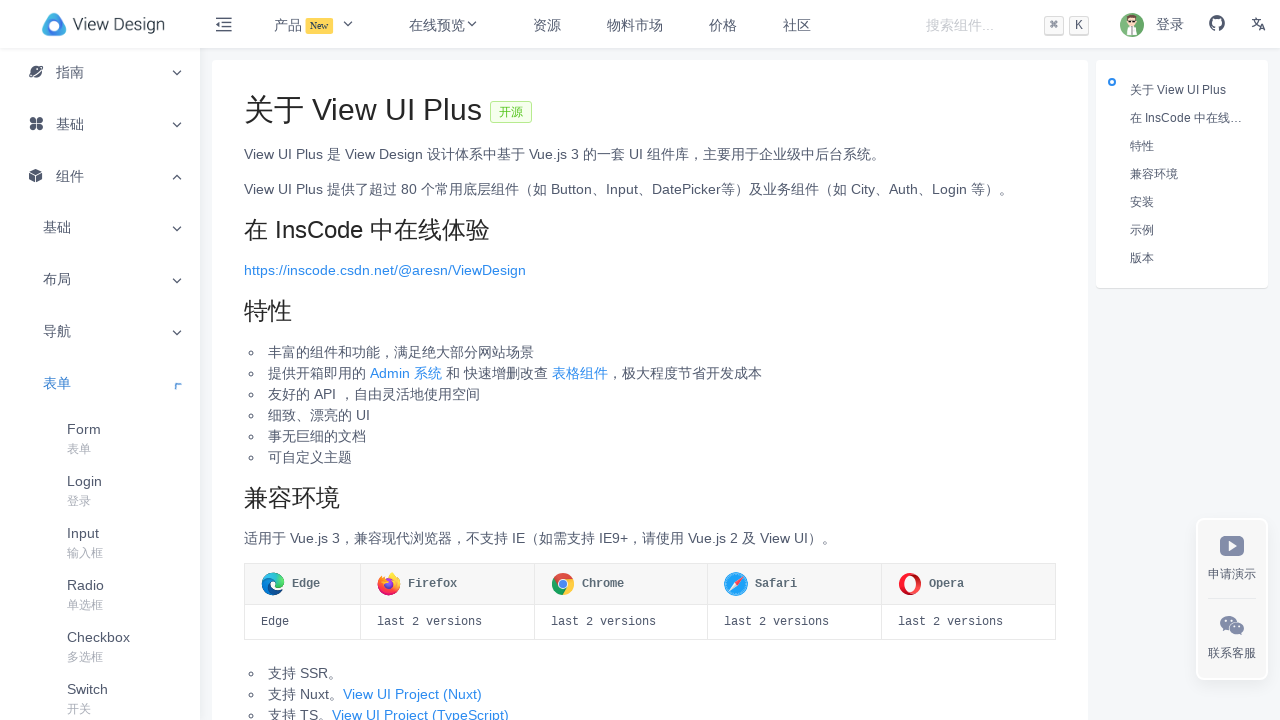

Forms page loaded successfully
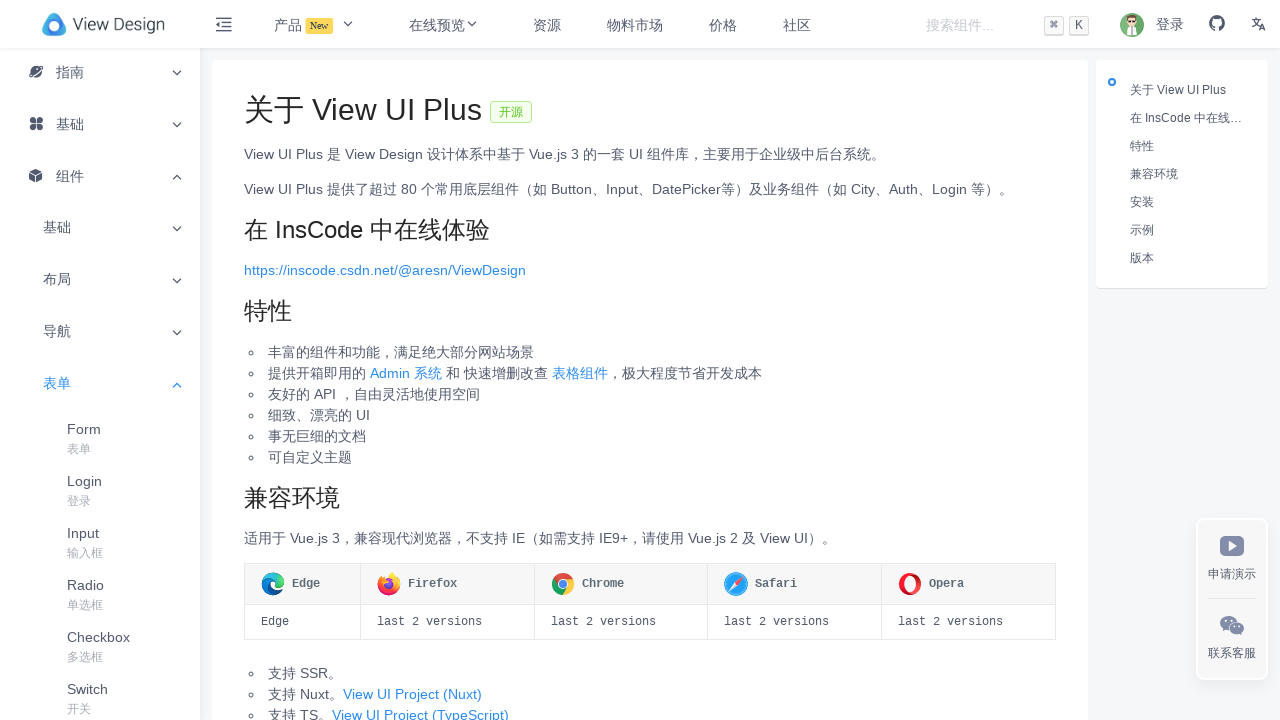

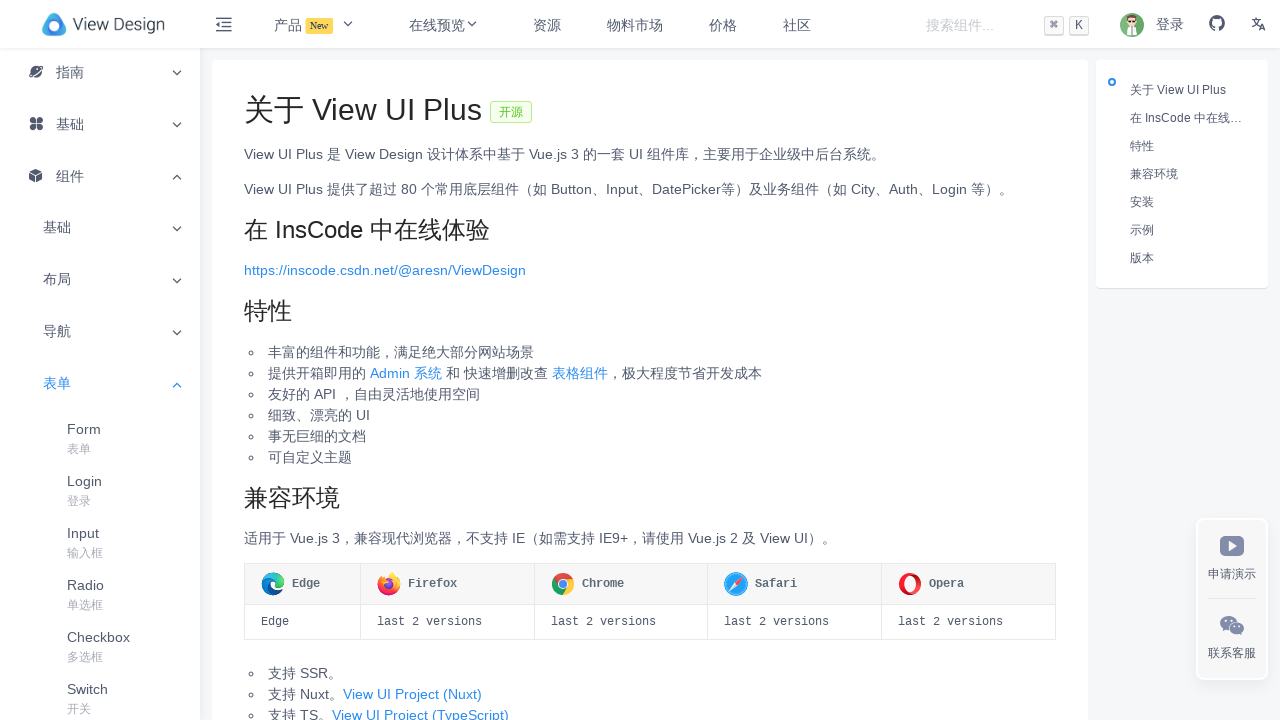